Demonstrates using relative locators by first locating a parent form then finding a child element within it

Starting URL: https://www.saucedemo.com/

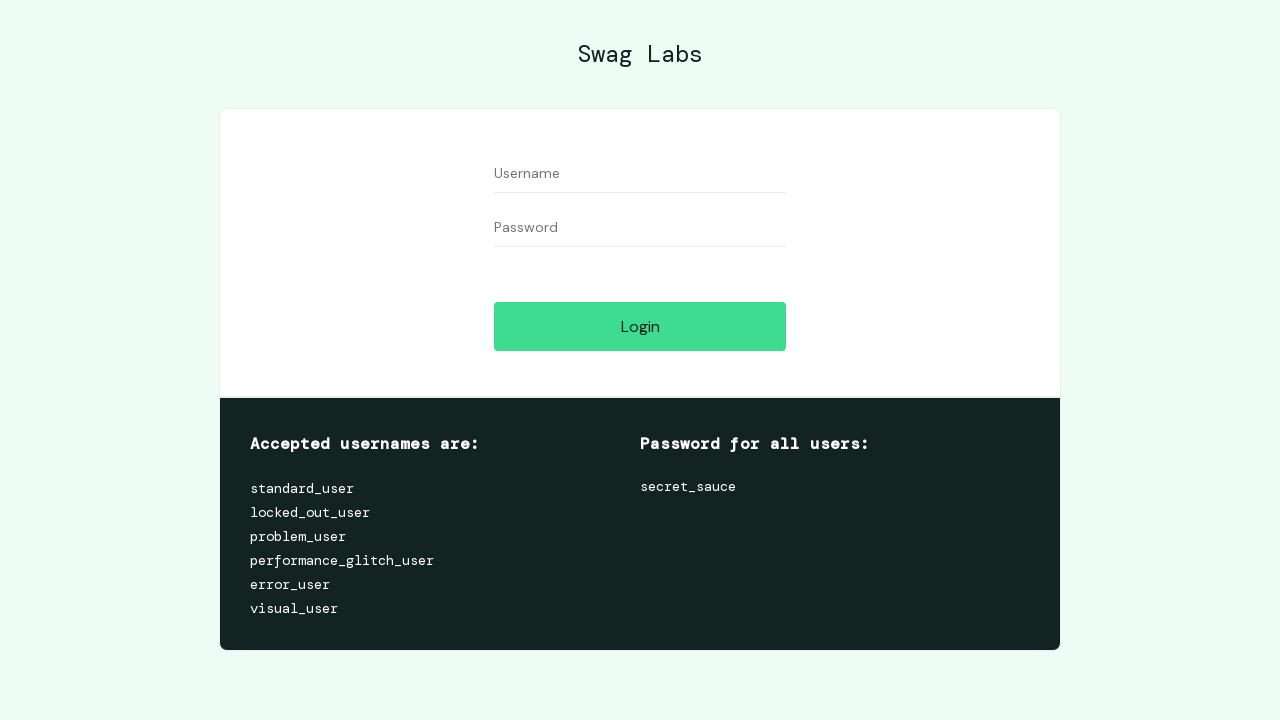

Located parent form element
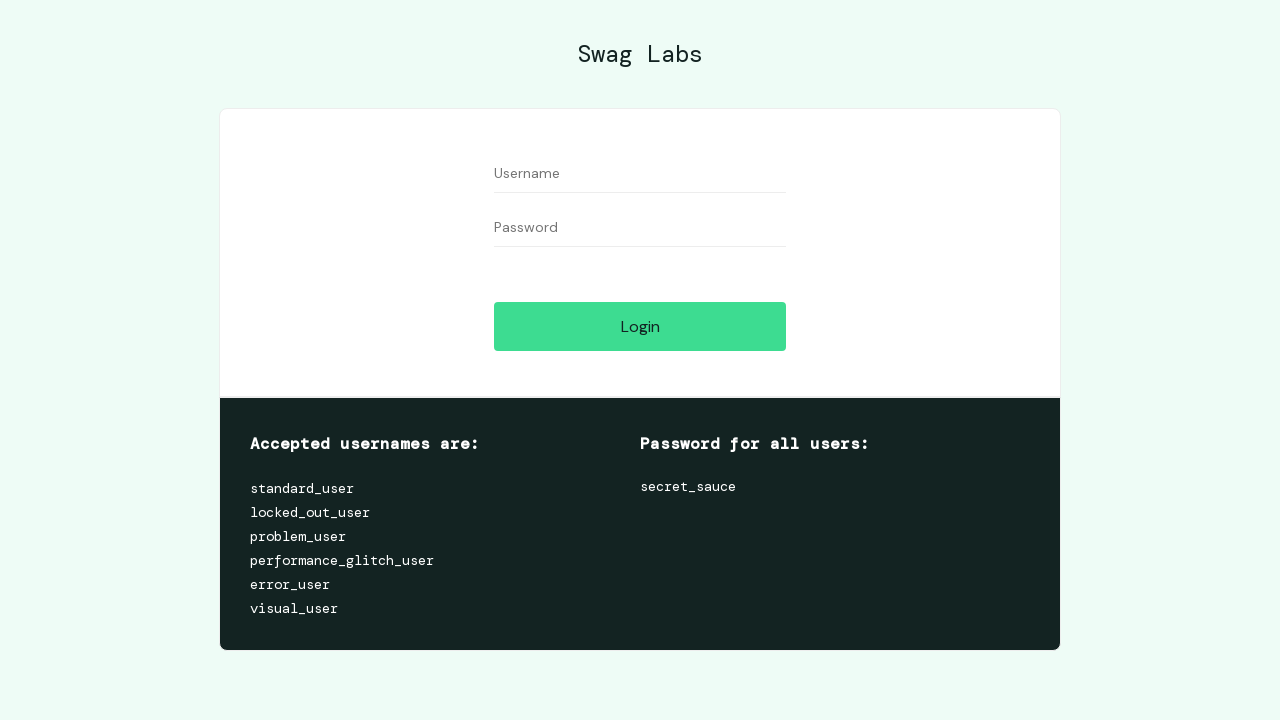

Filled username field within form using relative locator with 'relative_user' on form >> [data-test='username']
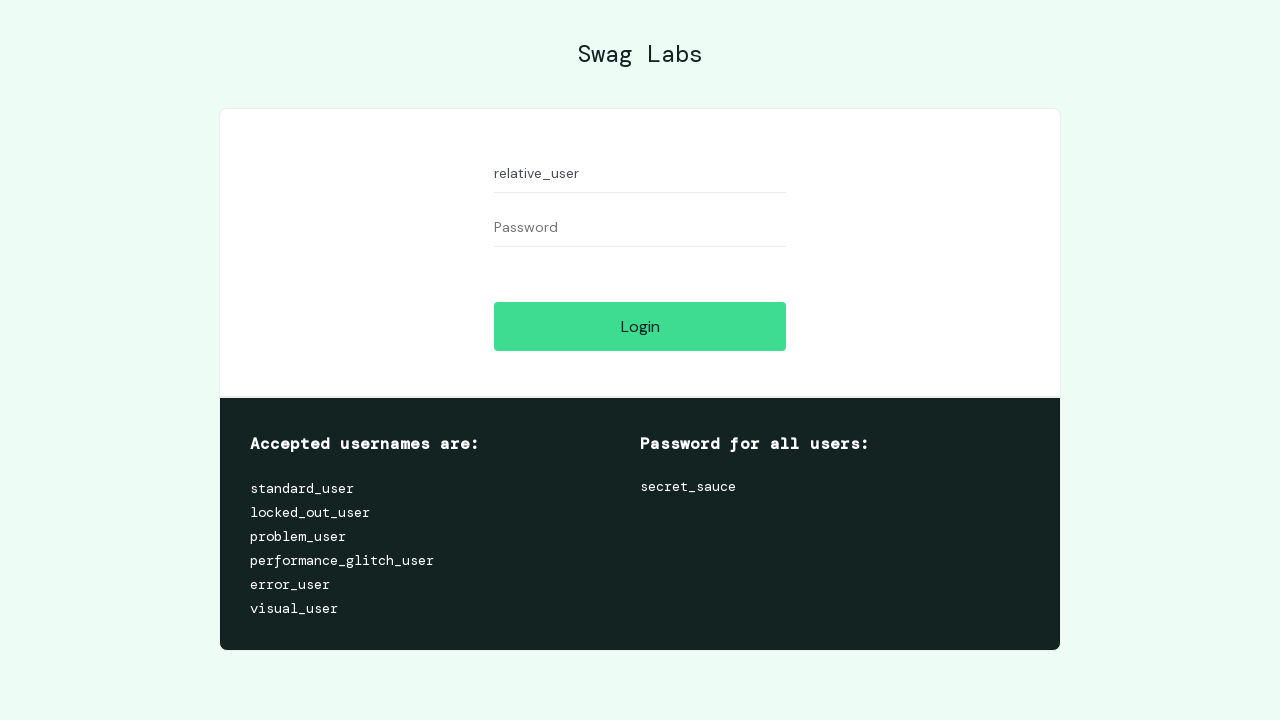

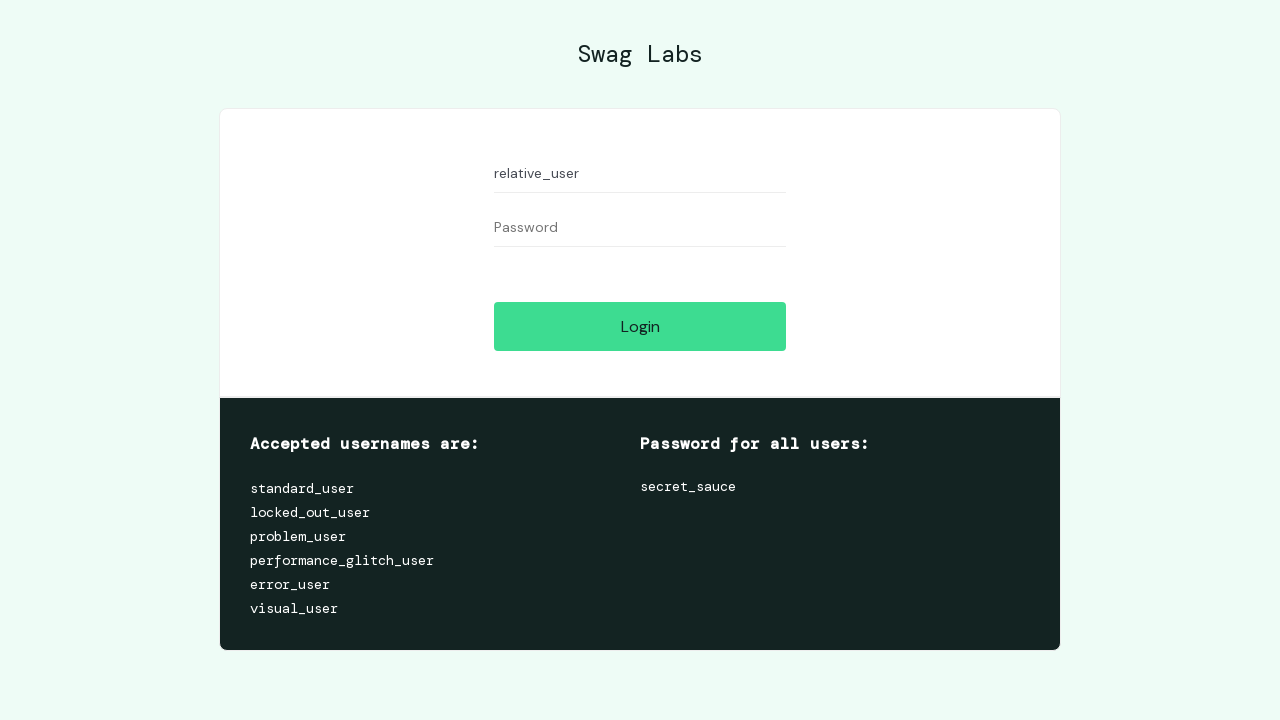